Navigates to the Rahul Shetty Academy Automation Practice page and retrieves the text of a button element using XPath with following-sibling selector to verify element accessibility.

Starting URL: https://rahulshettyacademy.com/AutomationPractice/

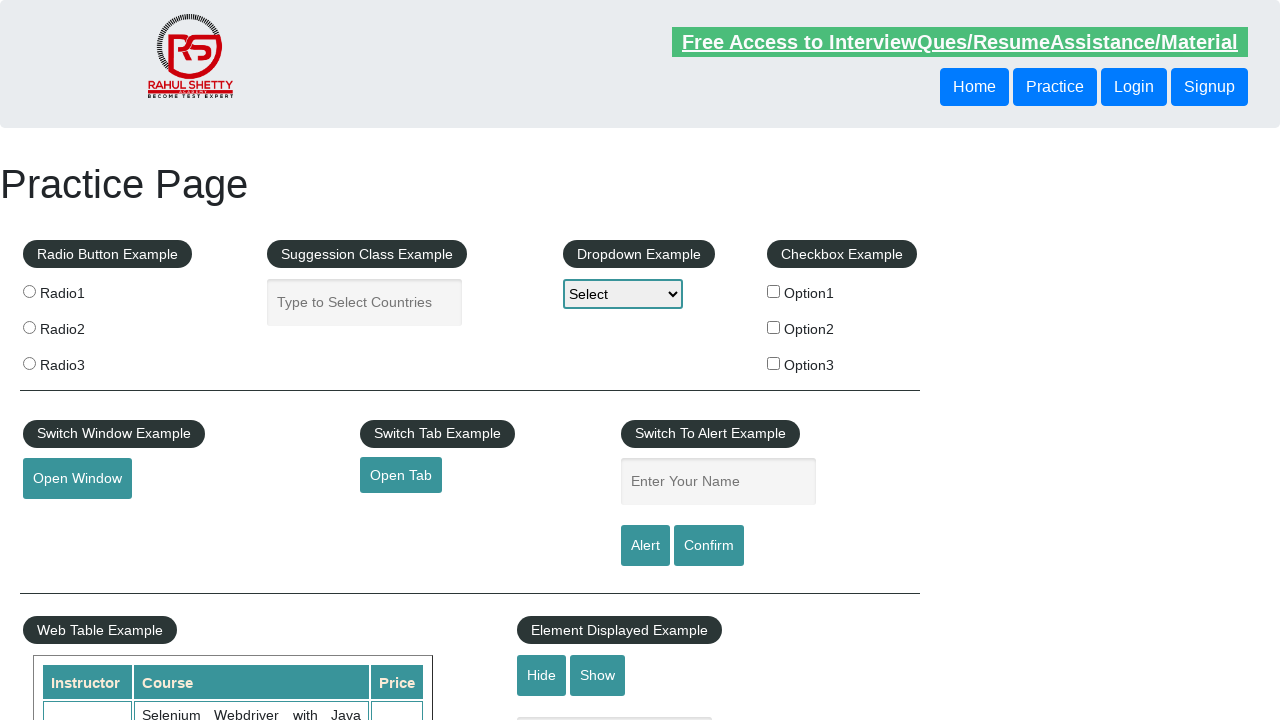

Navigated to Rahul Shetty Academy Automation Practice page
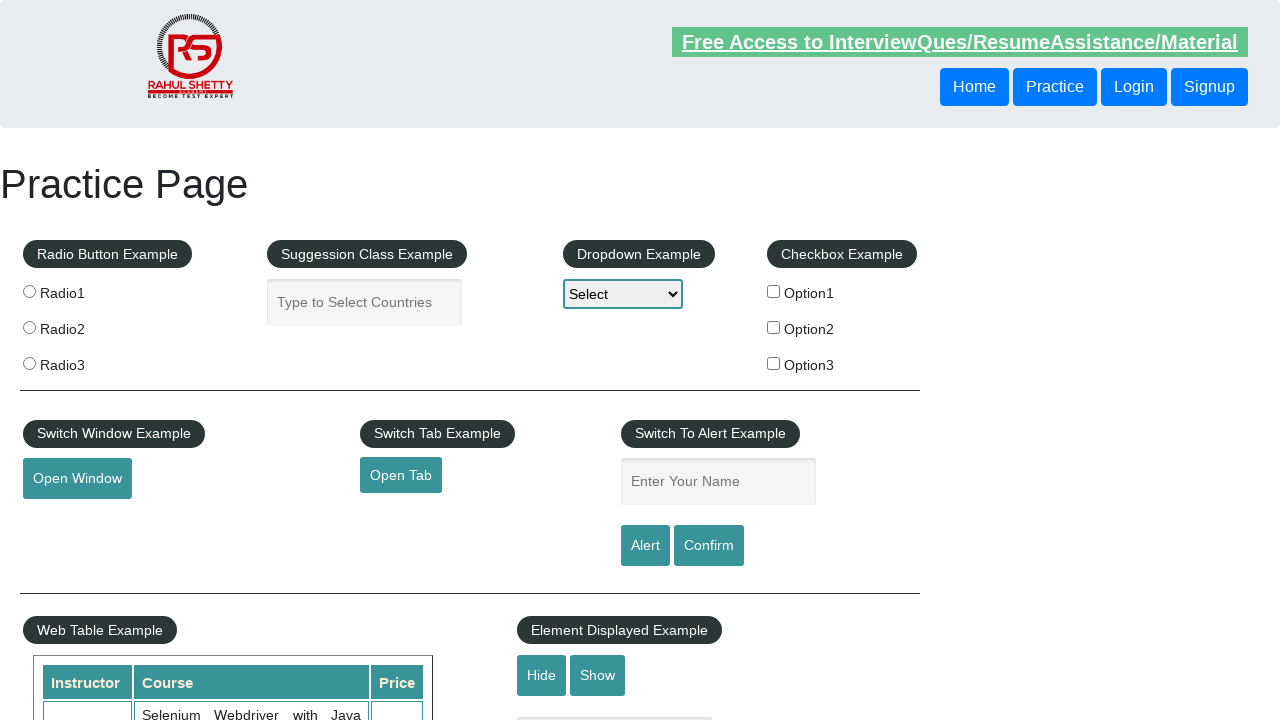

Retrieved text from button element using XPath with following-sibling selector
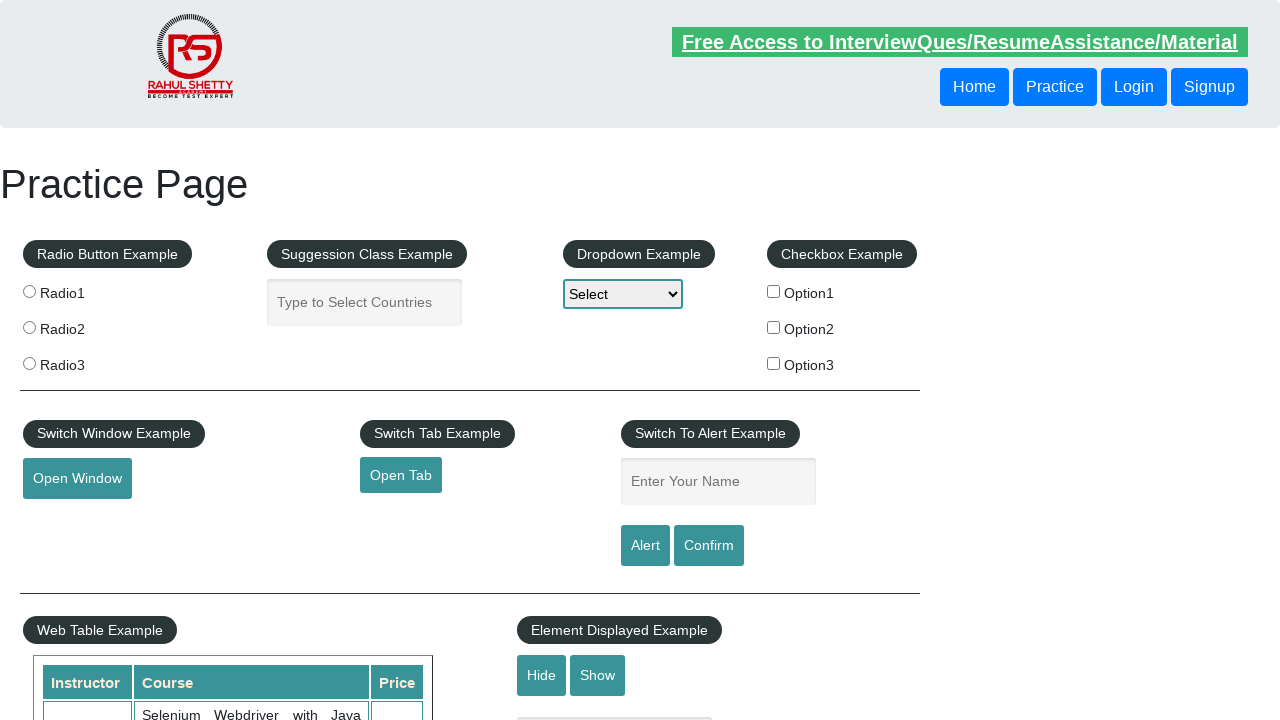

Printed button text: Login
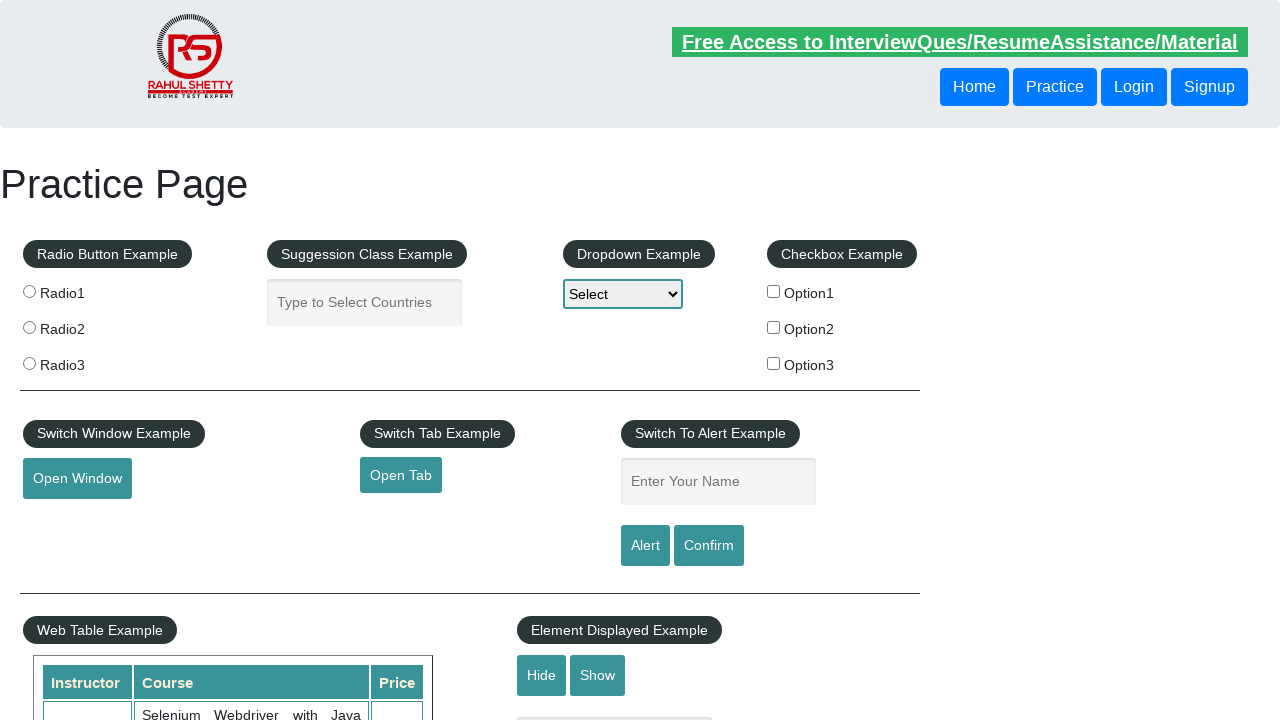

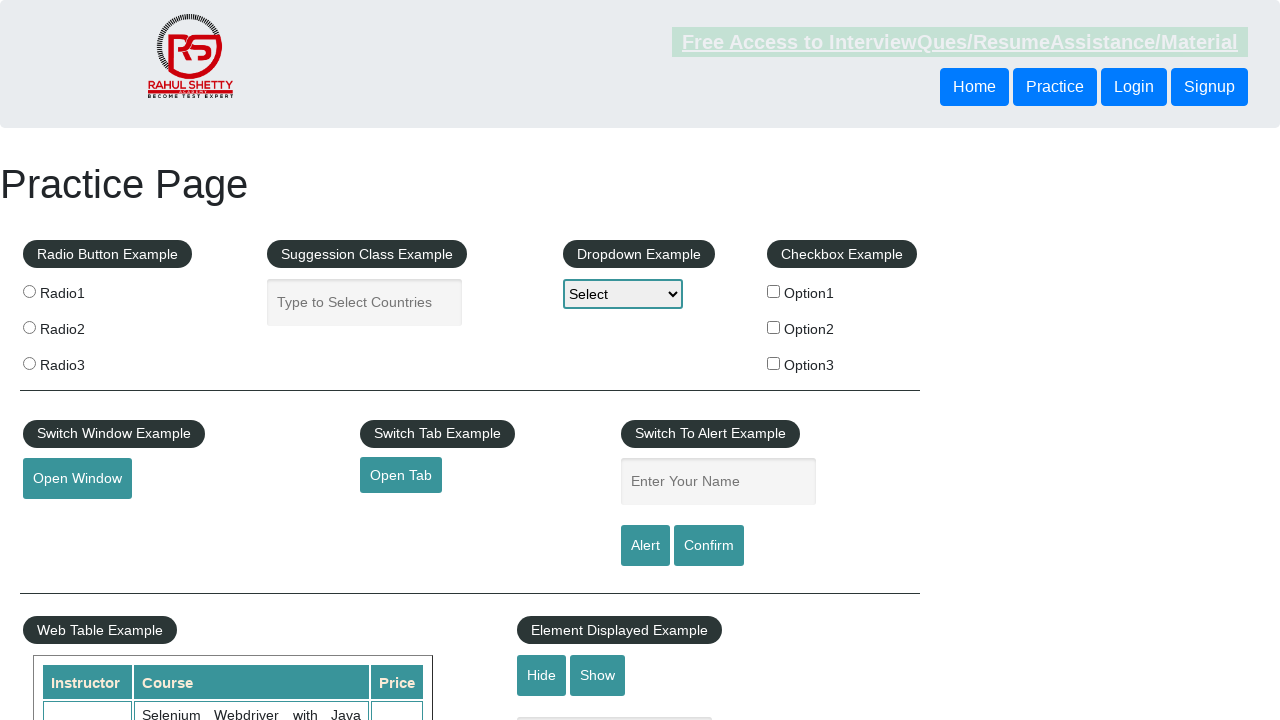